Tests form submission on a Selenium training page with dynamic attributes by filling username and password fields with dynamically changing class names and submitting the form.

Starting URL: https://v1.training-support.net/selenium/dynamic-attributes

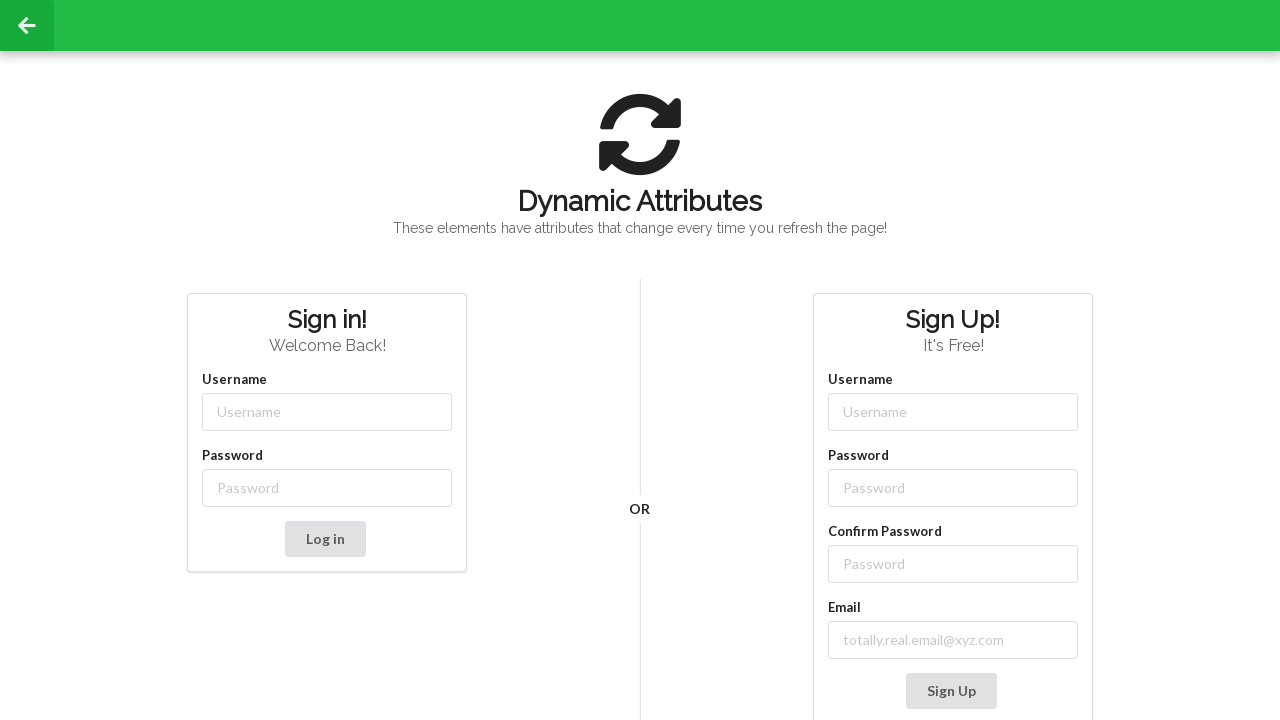

Filled username field with 'admin' using dynamic class selector on input[class^='username-']
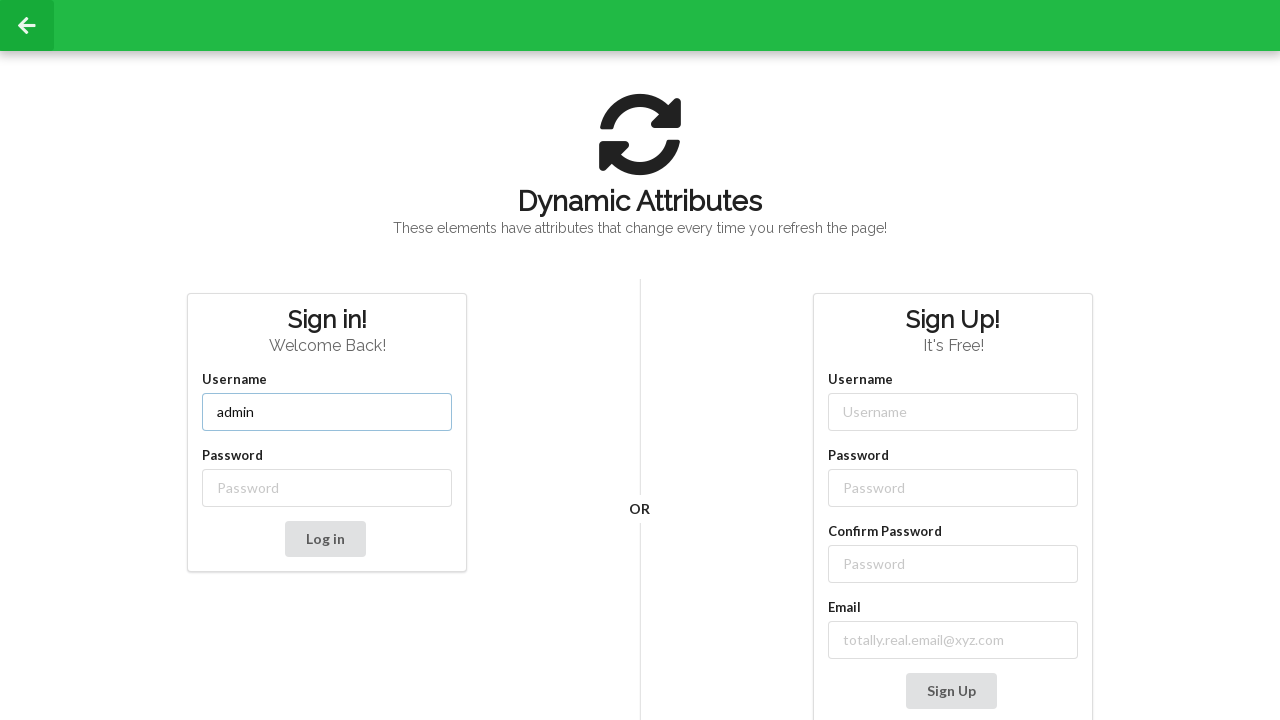

Filled password field with 'password' using dynamic class selector on input[class^='password-']
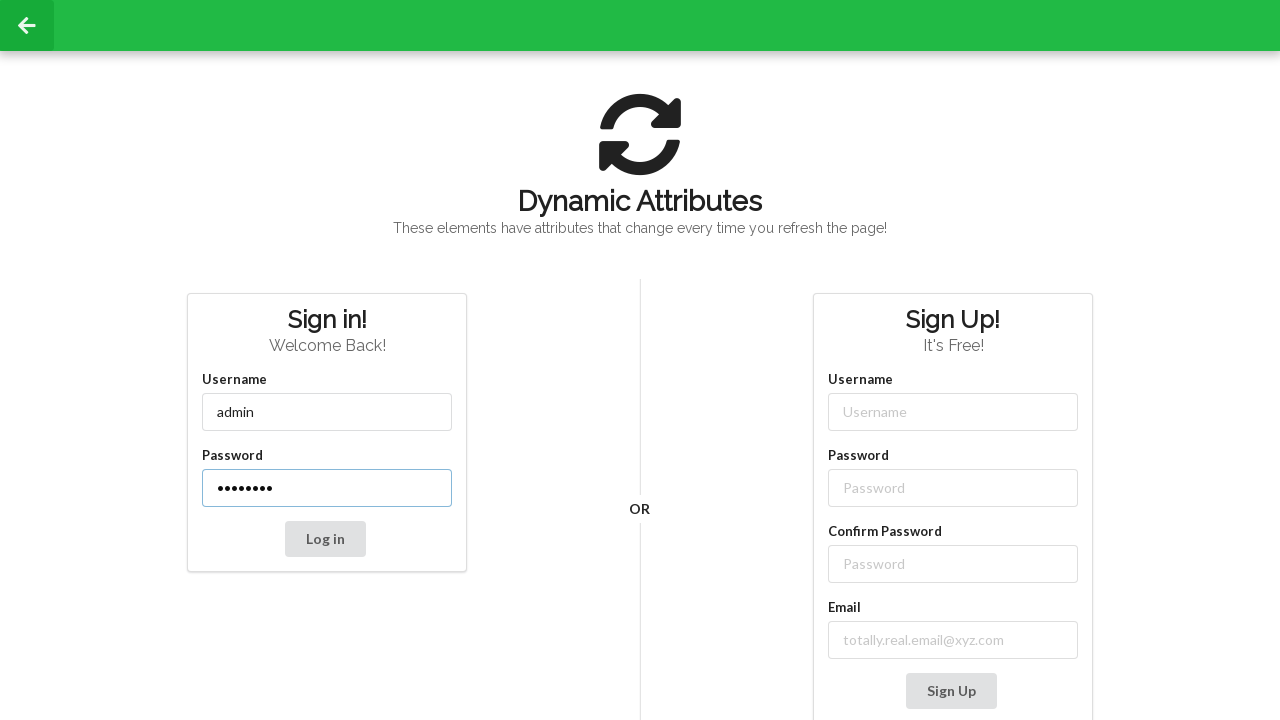

Clicked submit button to submit the form at (325, 539) on button[type='submit']
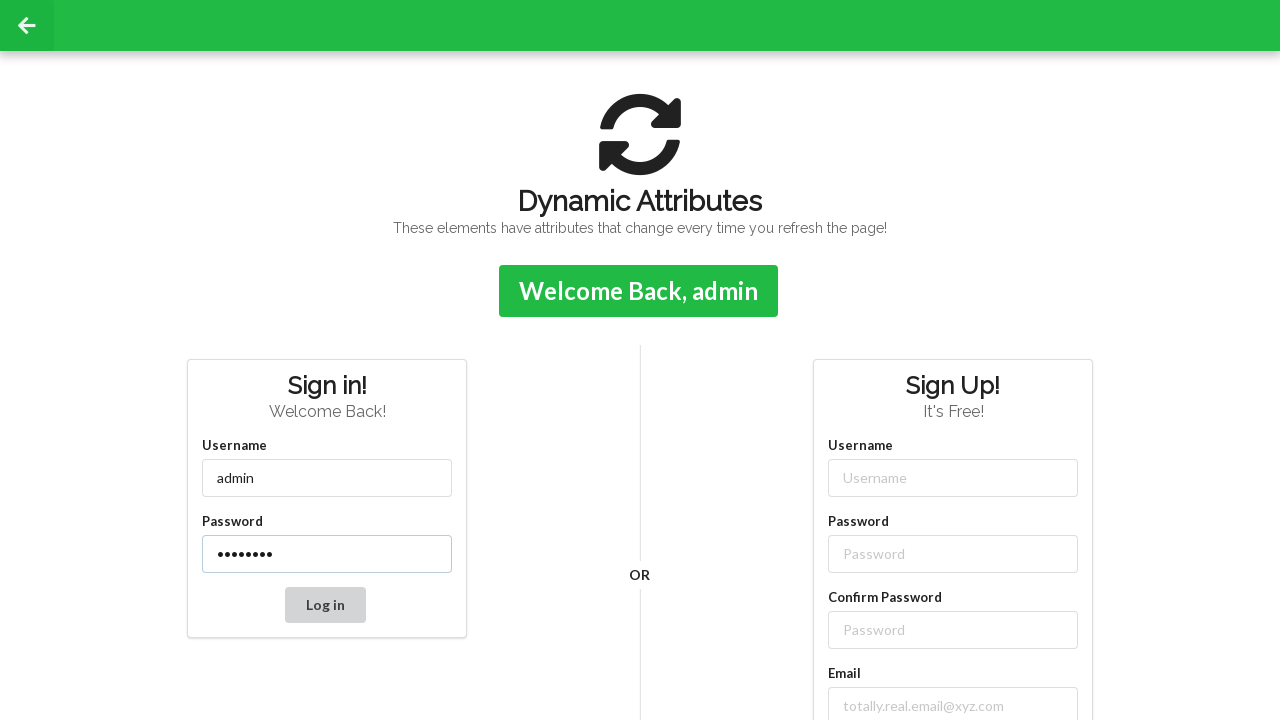

Confirmation message appeared after form submission
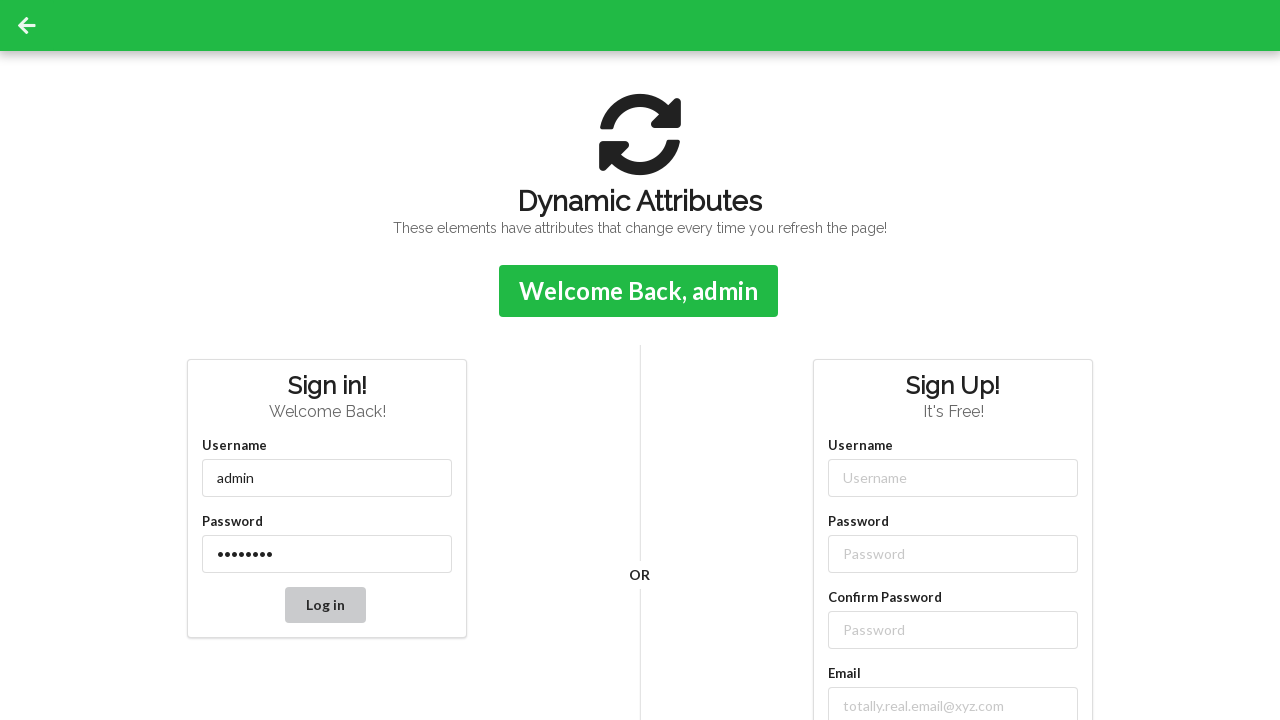

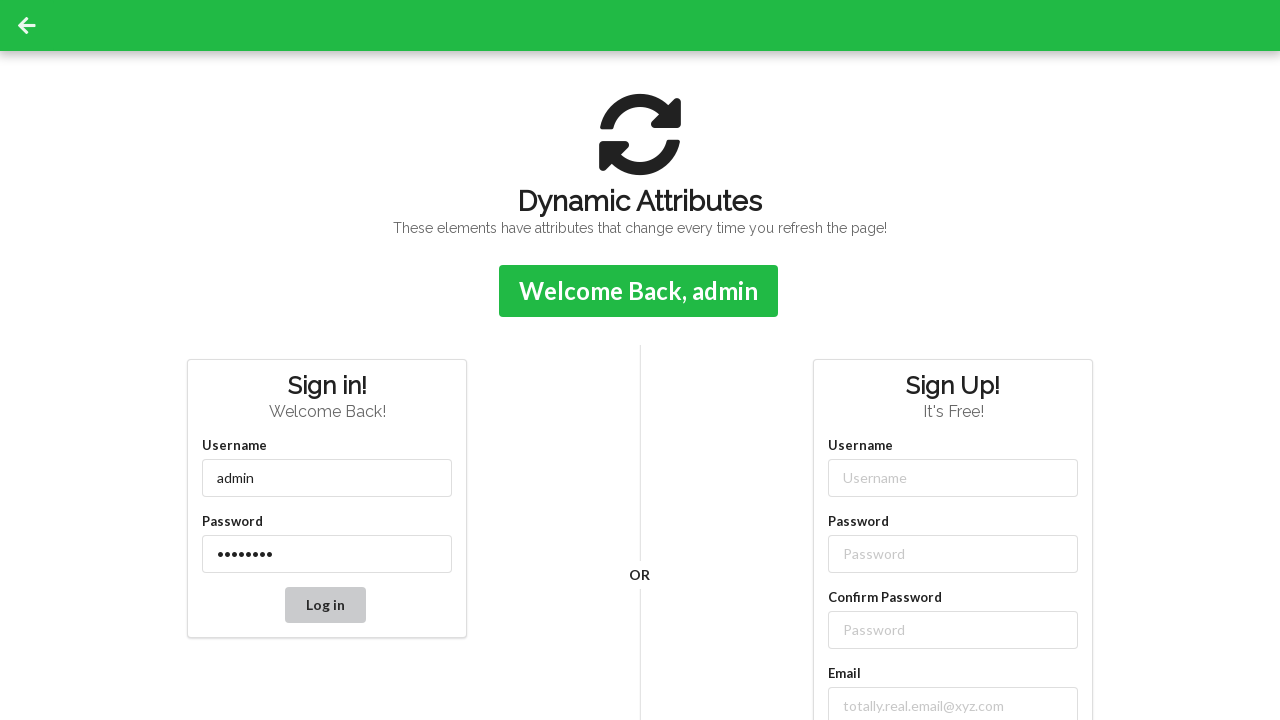